Tests jQuery UI custom dropdown by clicking to open it and selecting the "Faster" option

Starting URL: https://jqueryui.com/resources/demos/selectmenu/default.html

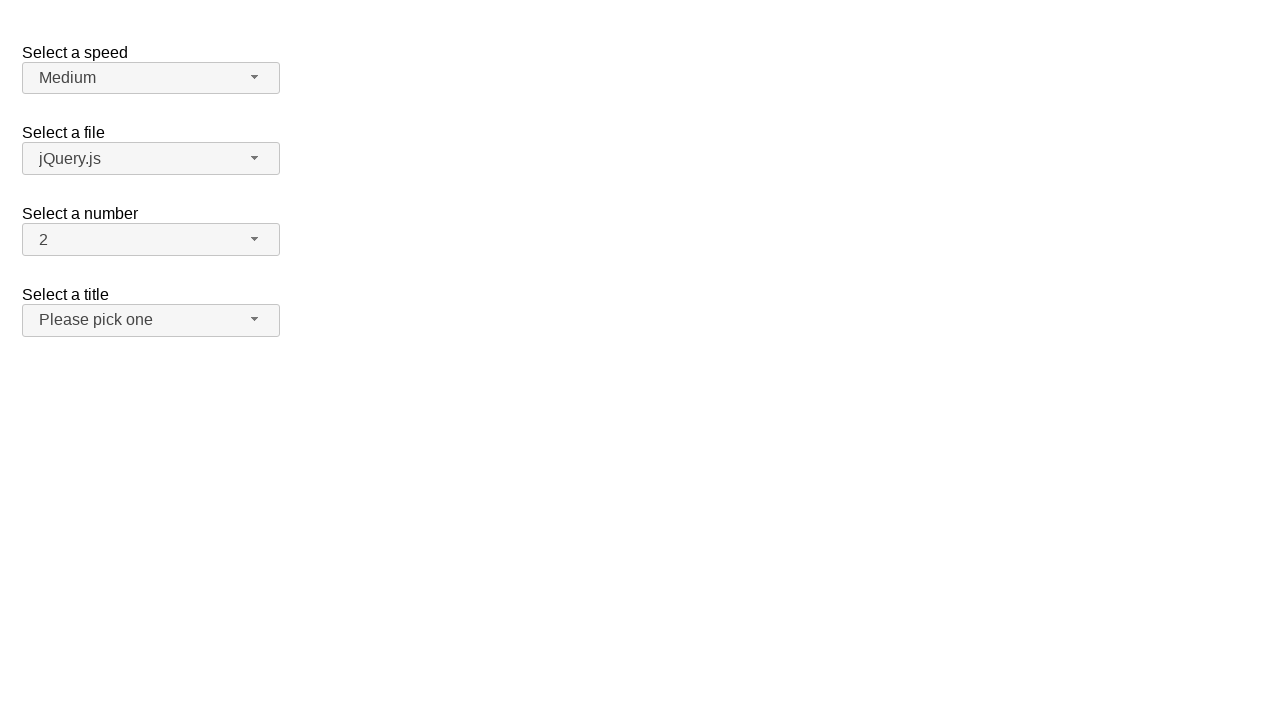

Clicked speed dropdown button to open jQuery UI selectmenu at (151, 78) on span#speed-button
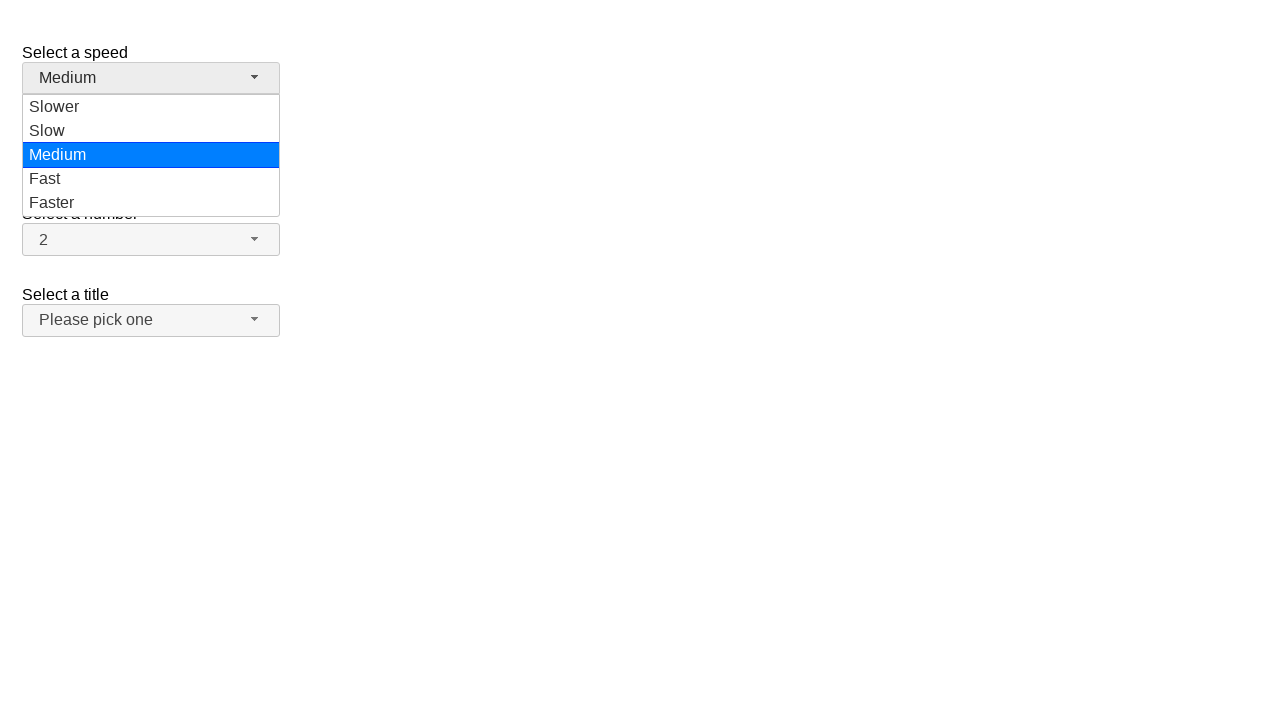

Dropdown menu items loaded successfully
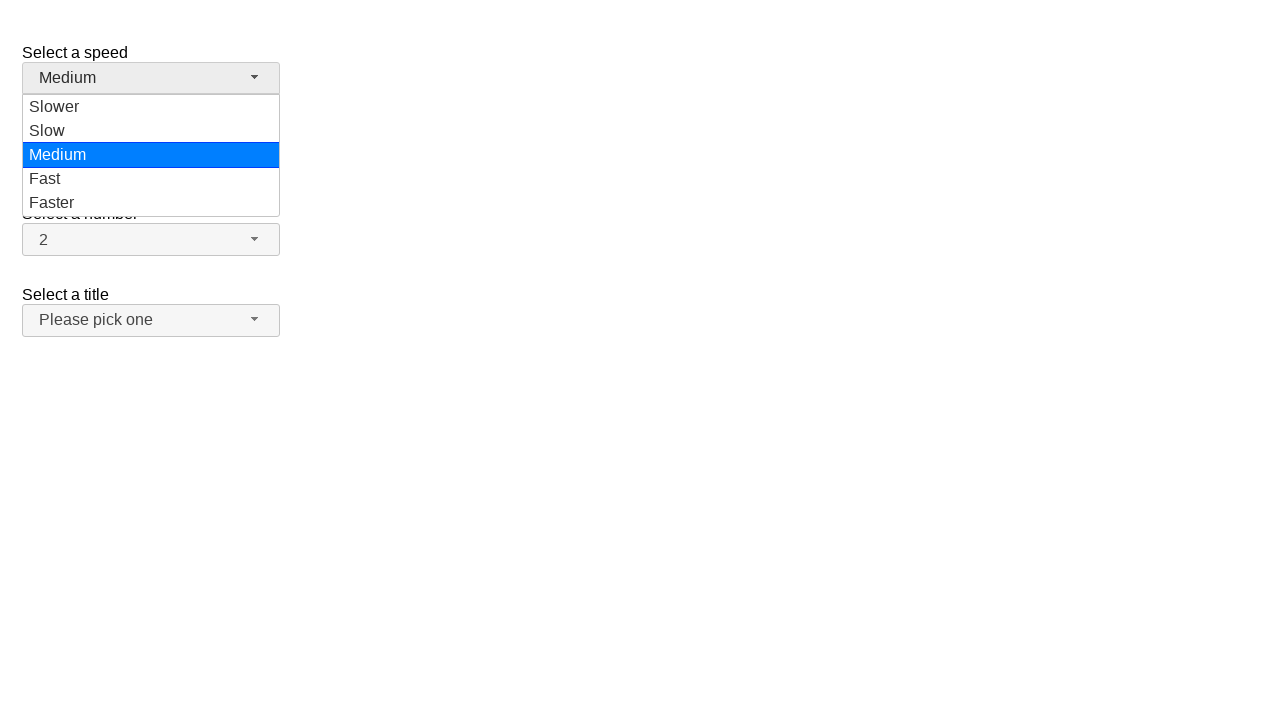

Selected 'Faster' option from dropdown menu
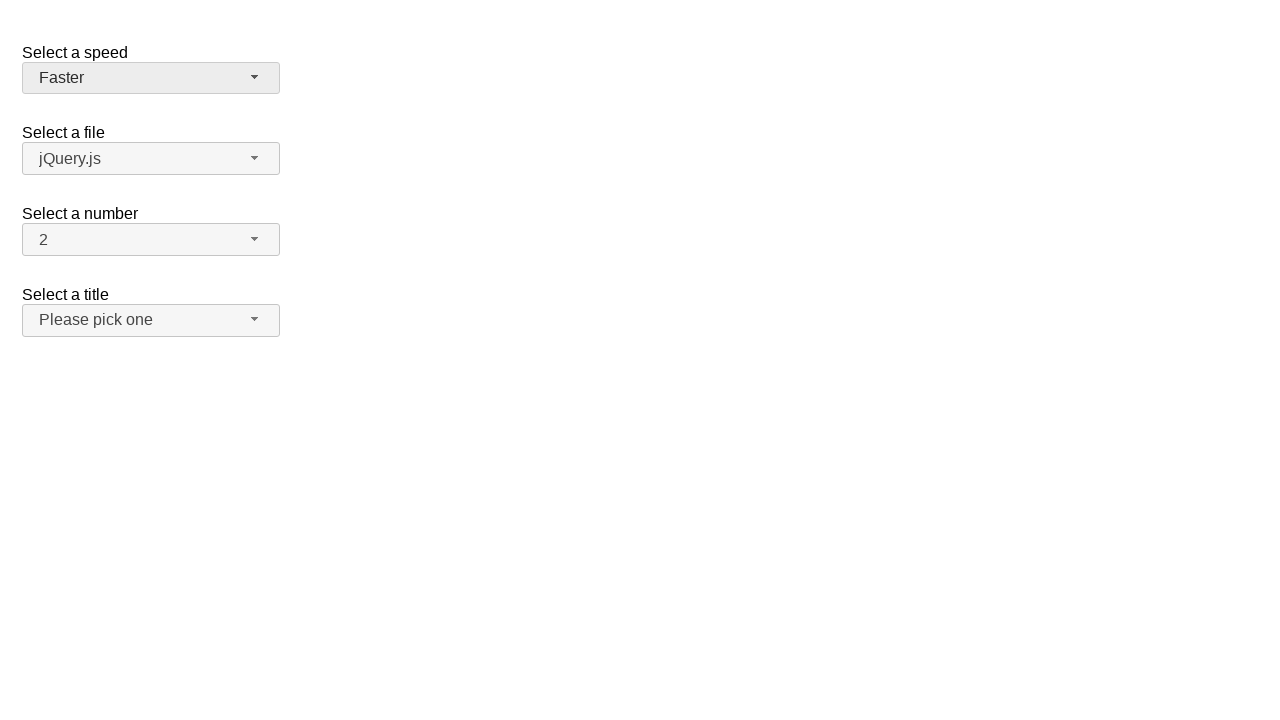

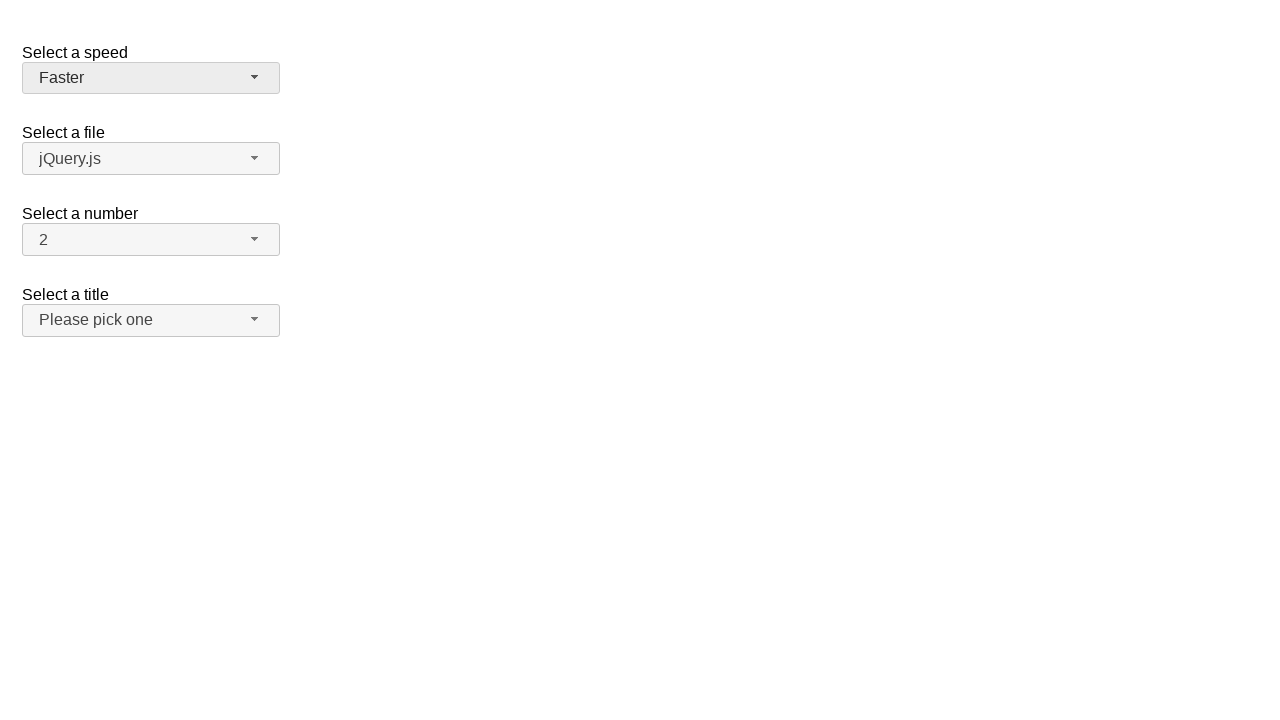